Tests various locator strategies on a practice website by filling login forms, using the forgot password flow to retrieve a temporary password, and completing a successful login followed by logout.

Starting URL: https://rahulshettyacademy.com/locatorspractice/

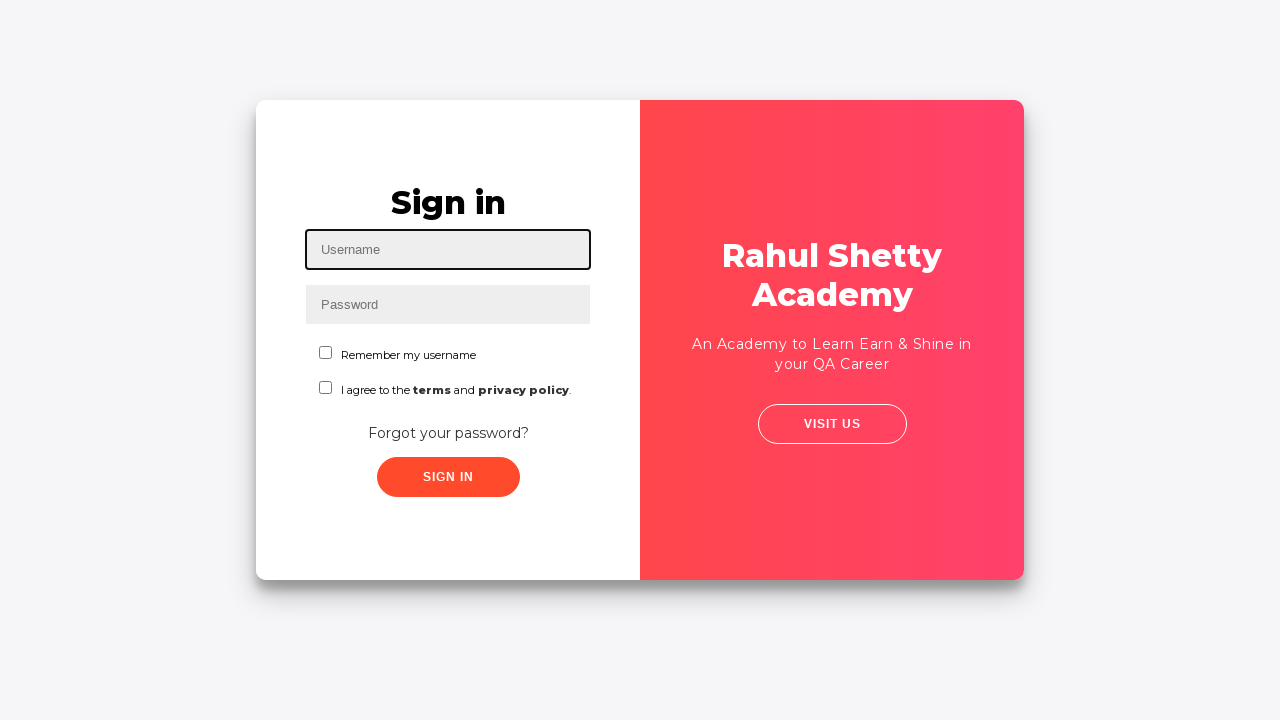

Clicked 'Forgot your password?' link at (448, 433) on a:has-text('Forgot your password?')
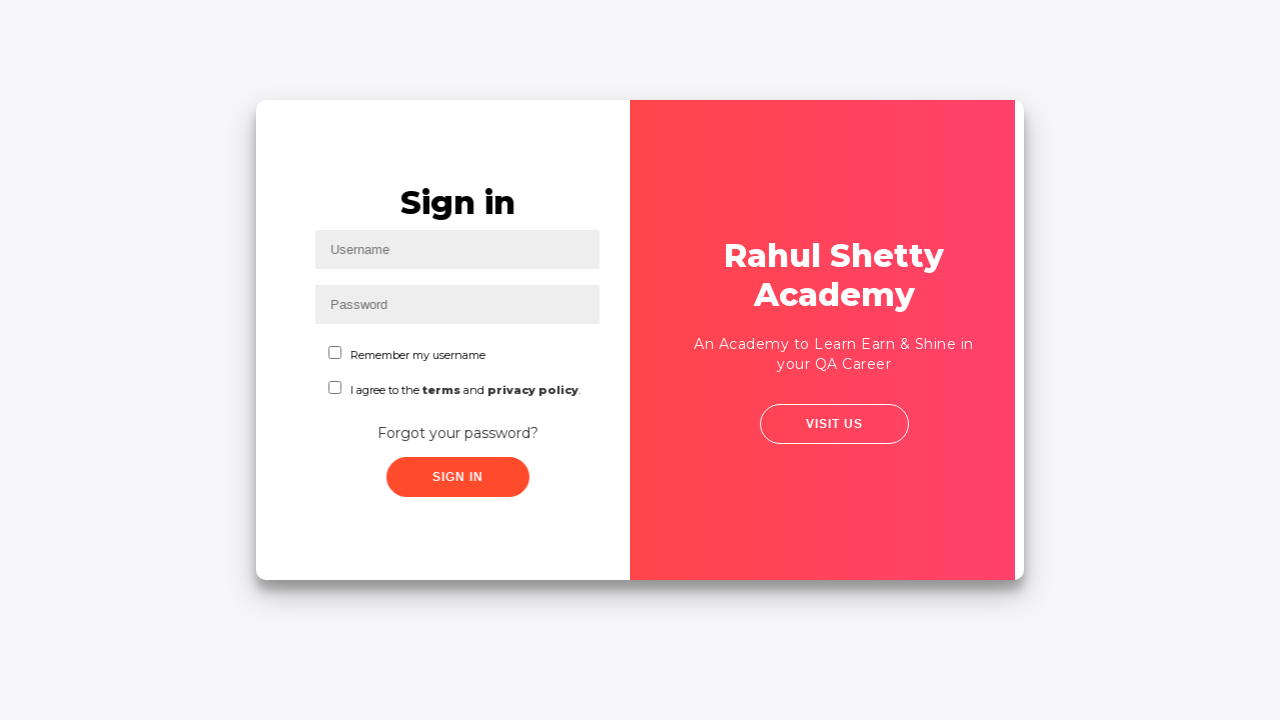

Waited 2000ms for forgot password page to load
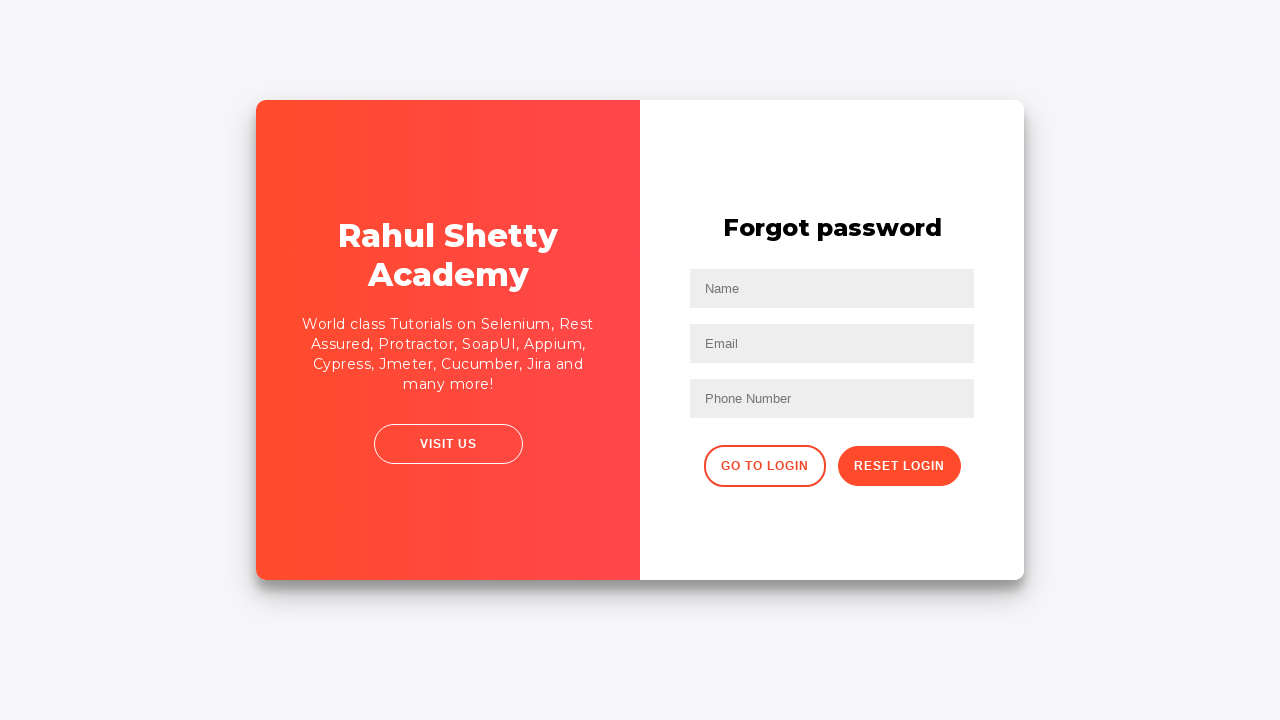

Clicked 'Reset Login' button at (899, 466) on button:has-text('Reset Login')
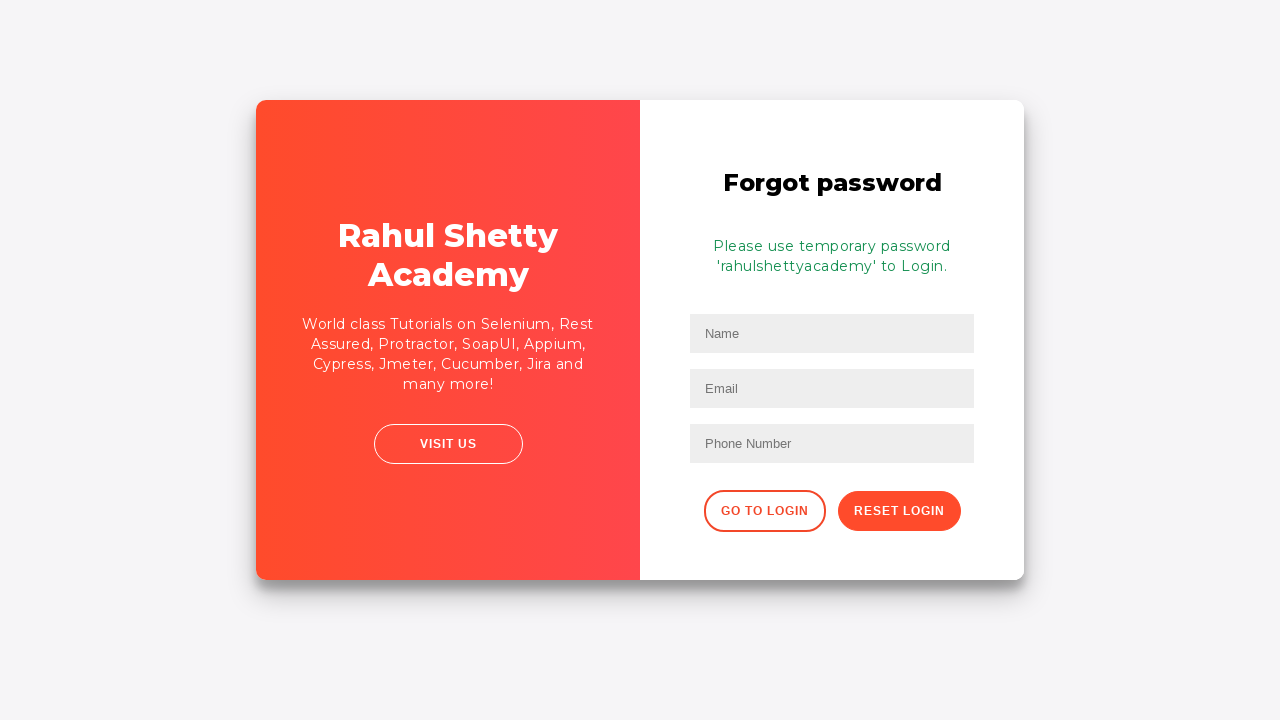

Retrieved temporary password from form
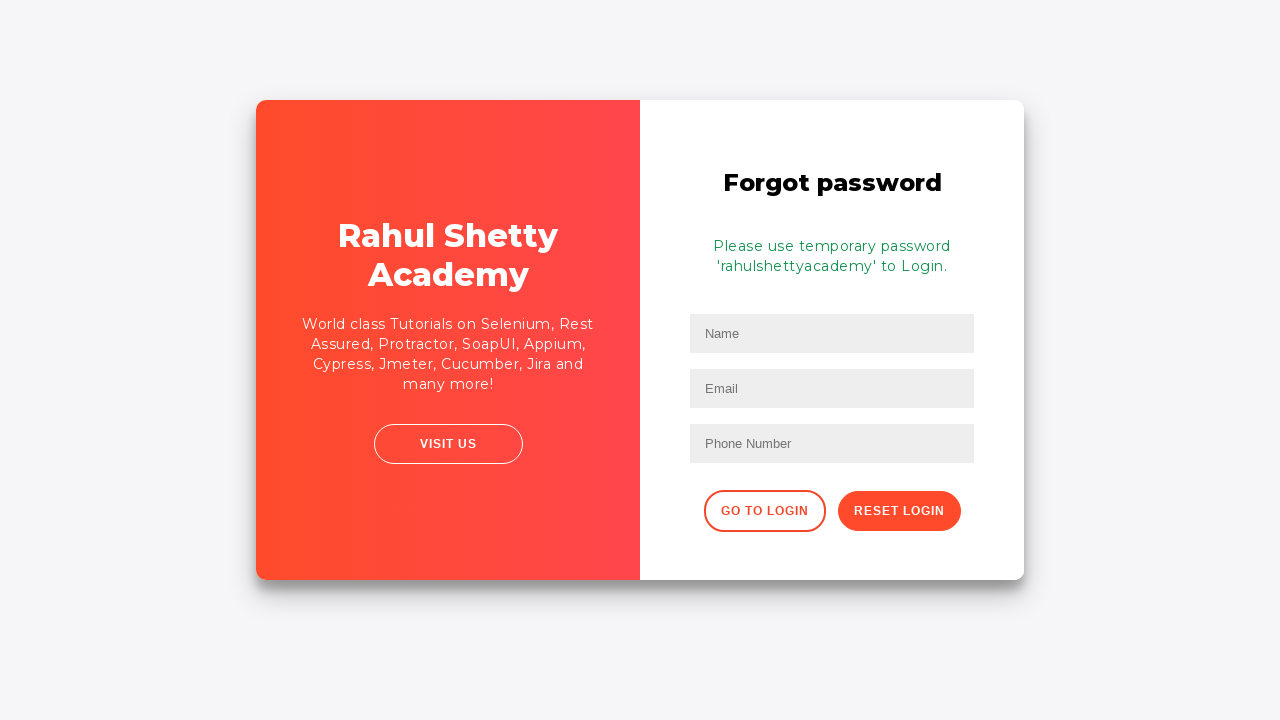

Extracted password from text content
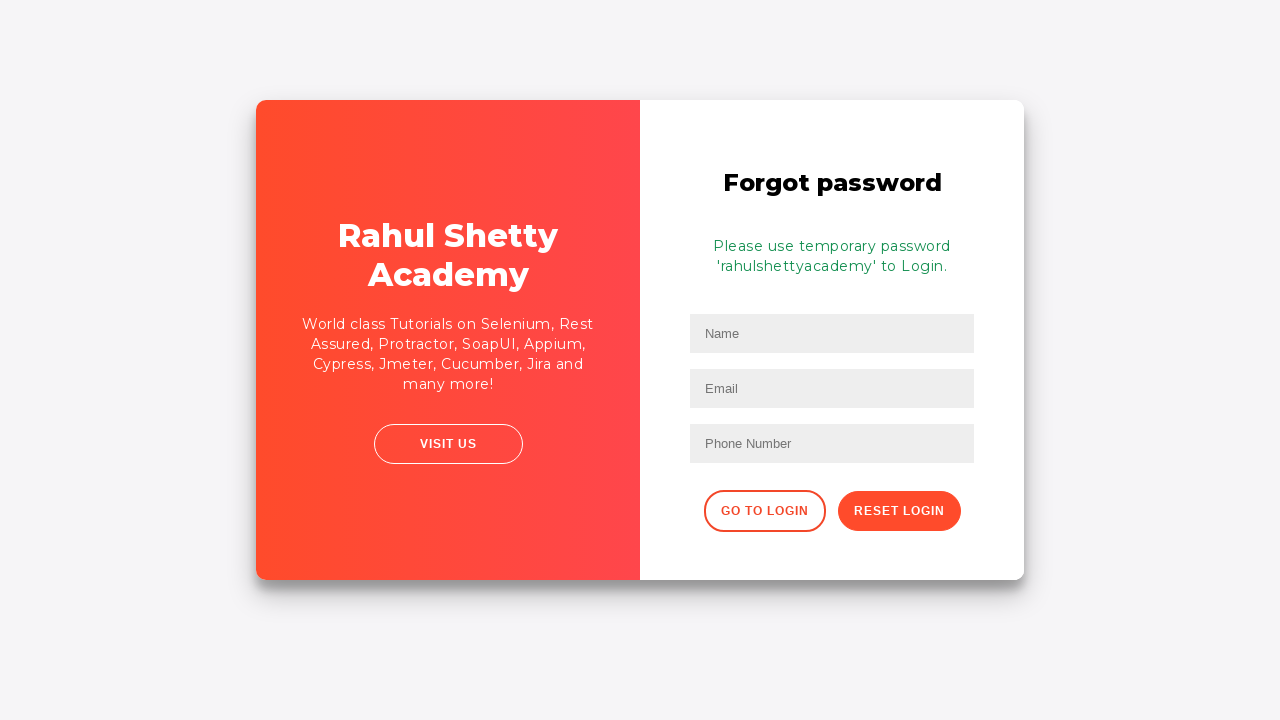

Clicked 'go to login' button at (764, 511) on .go-to-login-btn
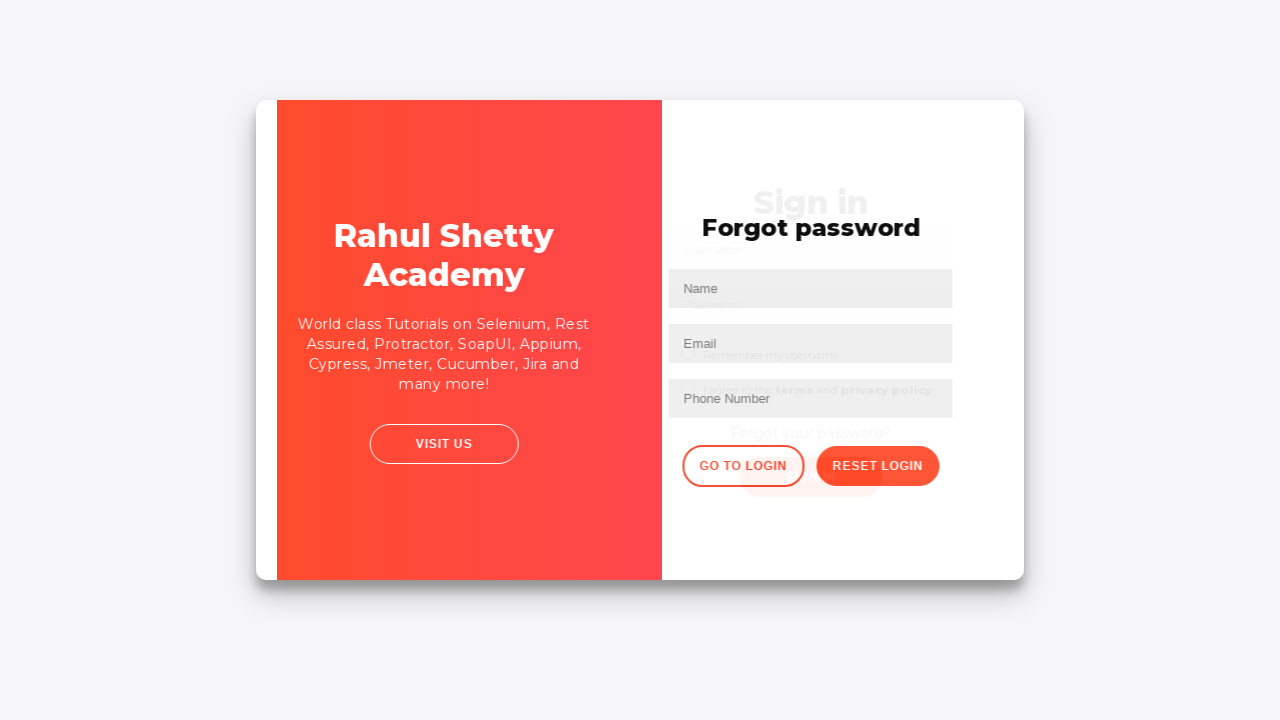

Filled username field with 'Rohit' on #inputUsername
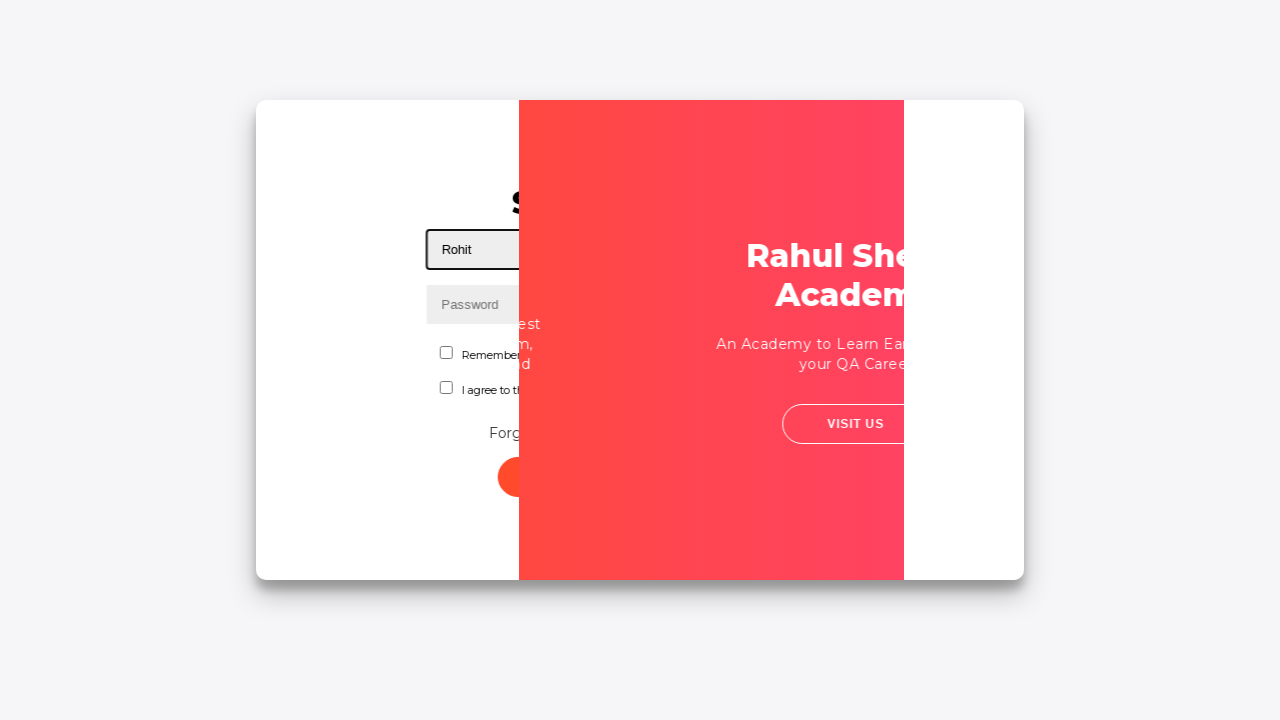

Filled password field with incorrect password on input[name='inputPassword']
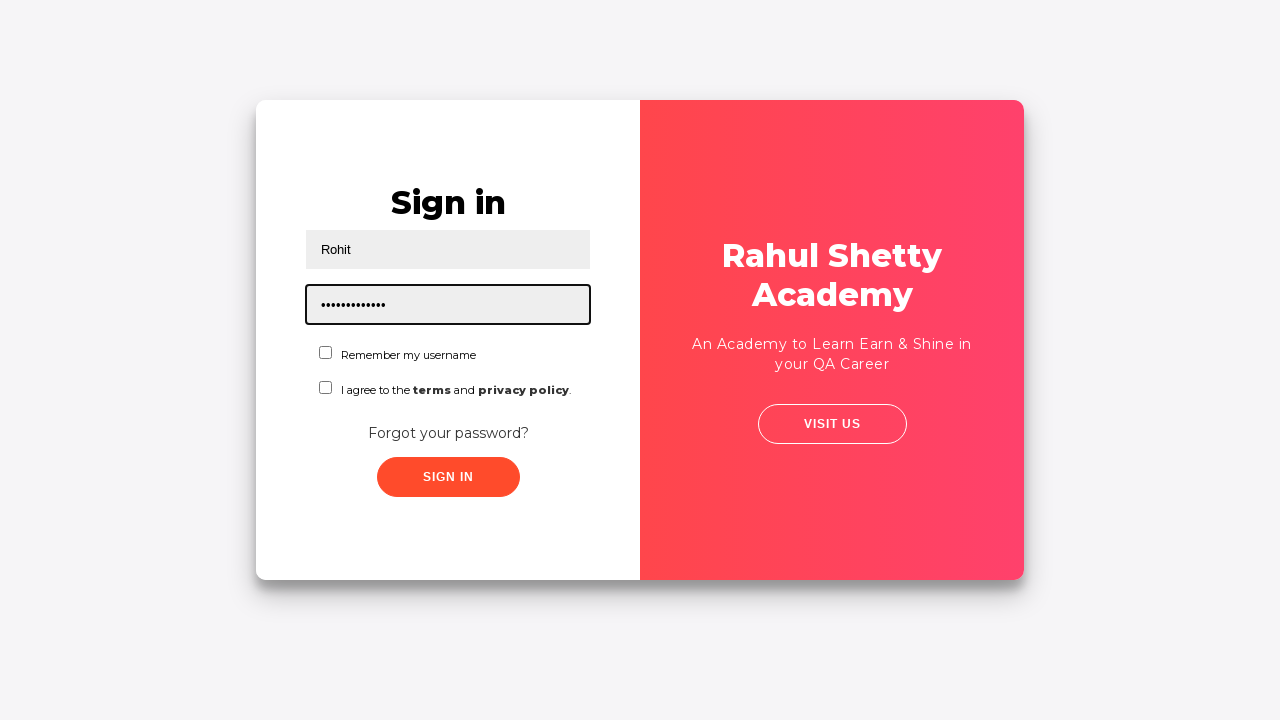

Clicked 'Remember my username' checkbox at (407, 355) on label:has-text('Remember my username')
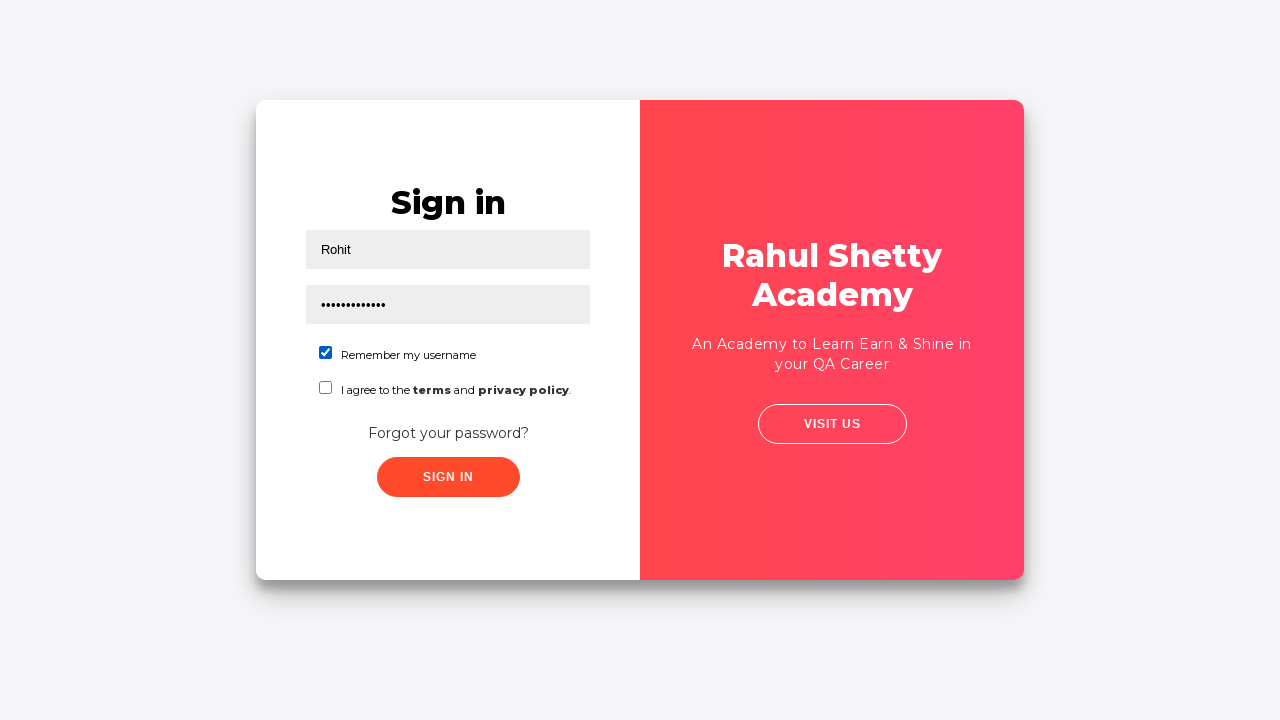

Clicked 'Agree to Terms' checkbox at (326, 388) on input[value='agreeTerms']
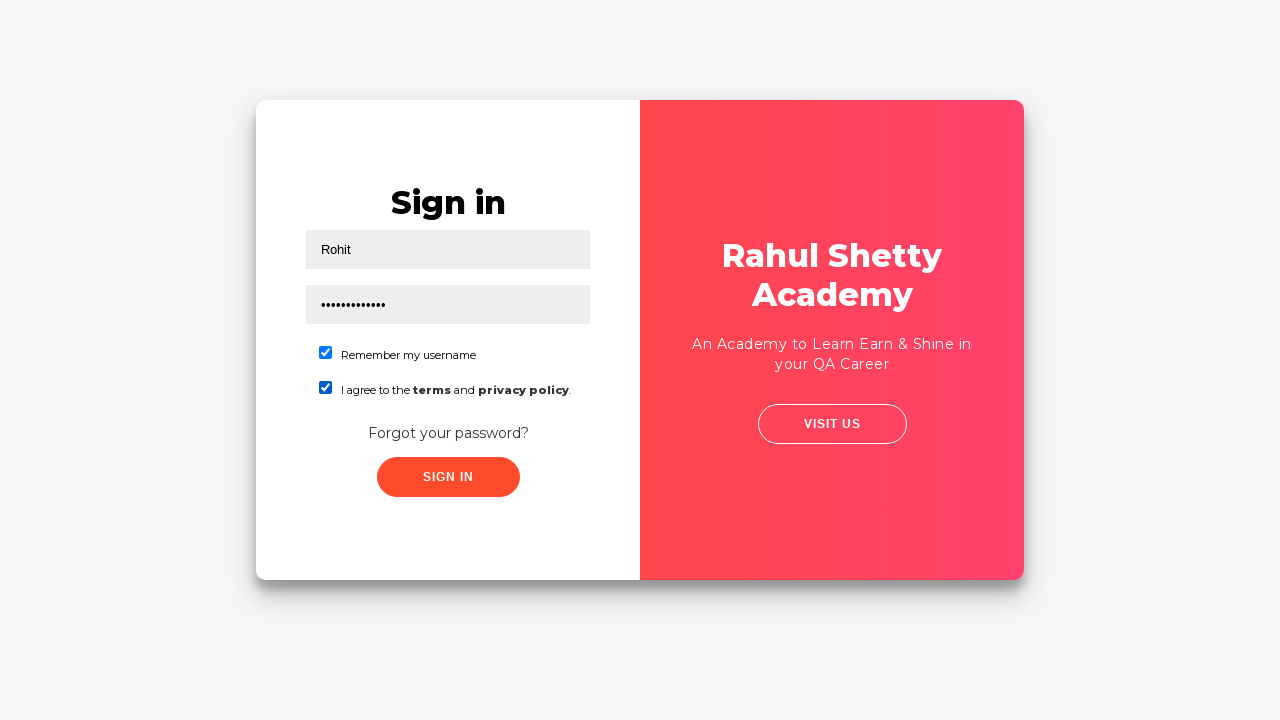

Clicked submit button with incorrect credentials at (448, 477) on button[type='submit']
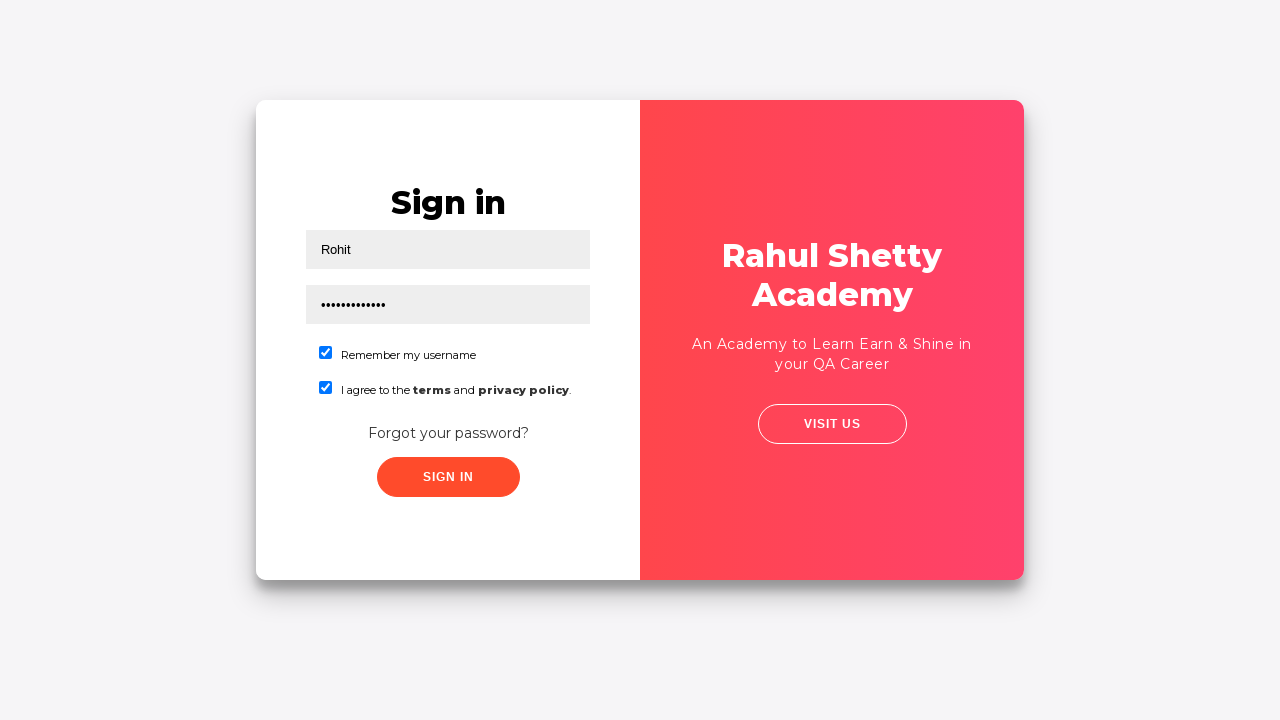

Error message displayed for incorrect login attempt
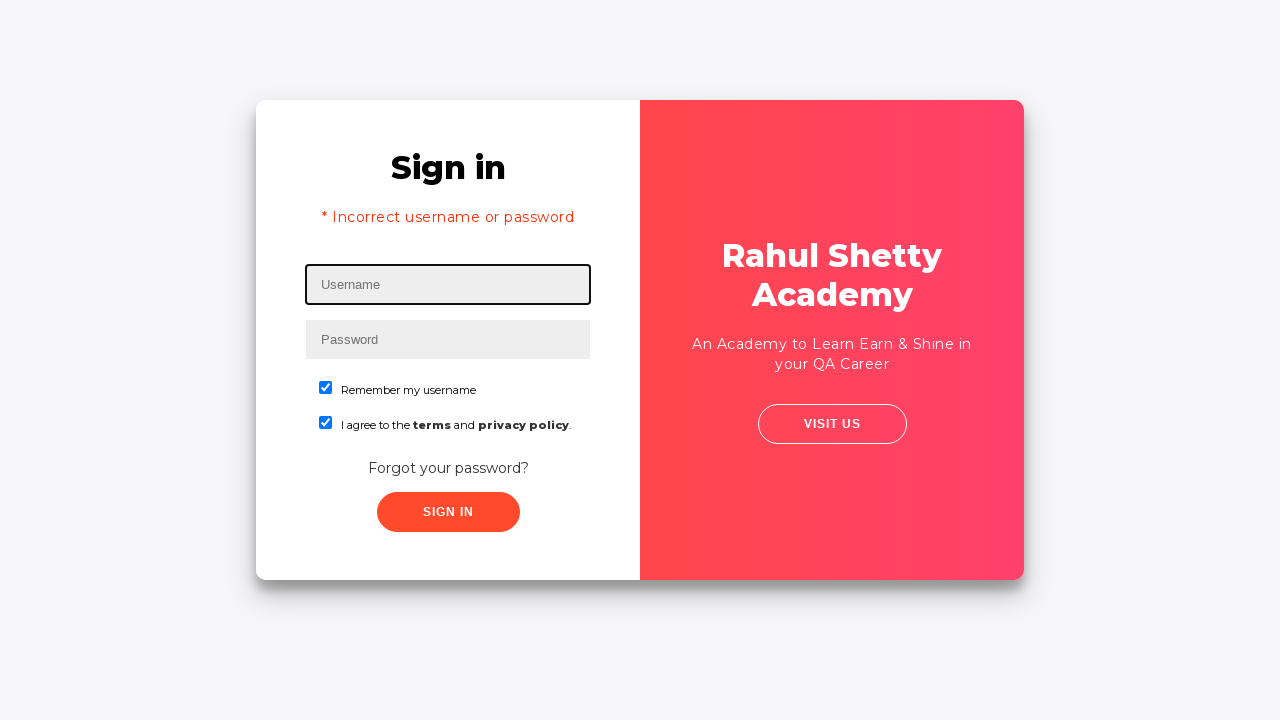

Clicked 'Forgot your password?' link again at (448, 468) on a:has-text('Forgot your password?')
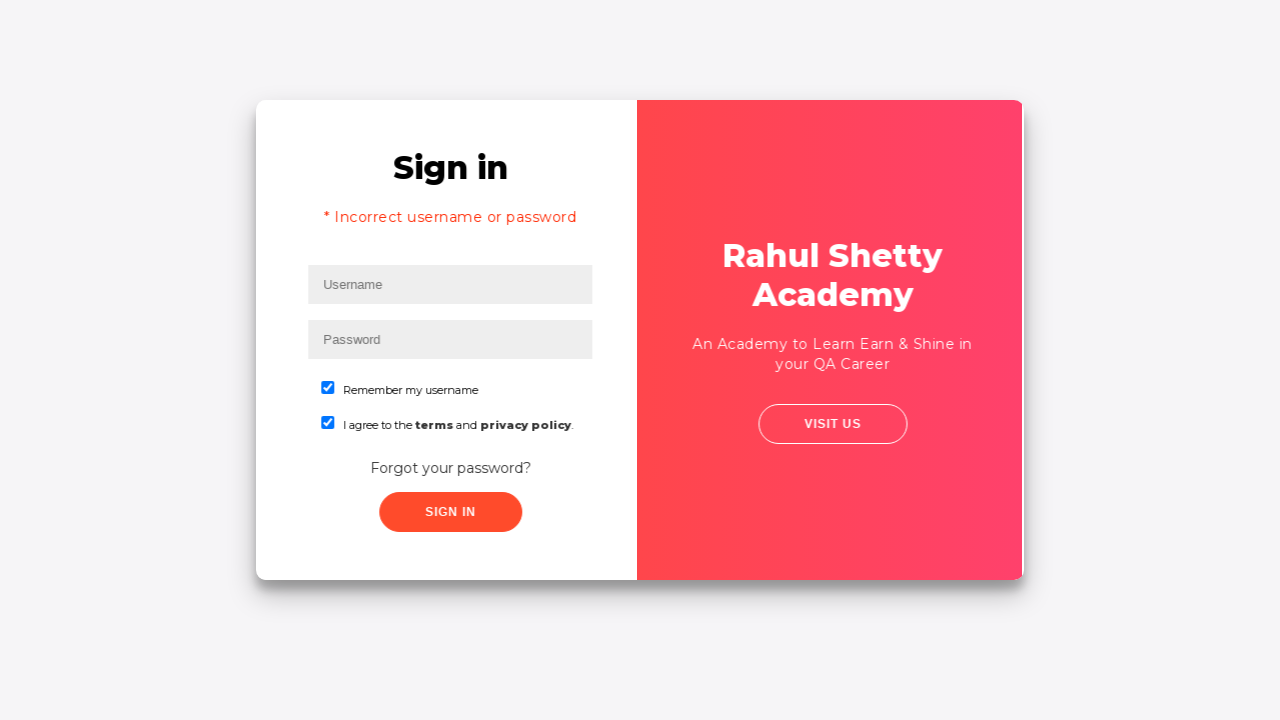

Filled name field with 'rohitpatil3353' on input[placeholder='Name']
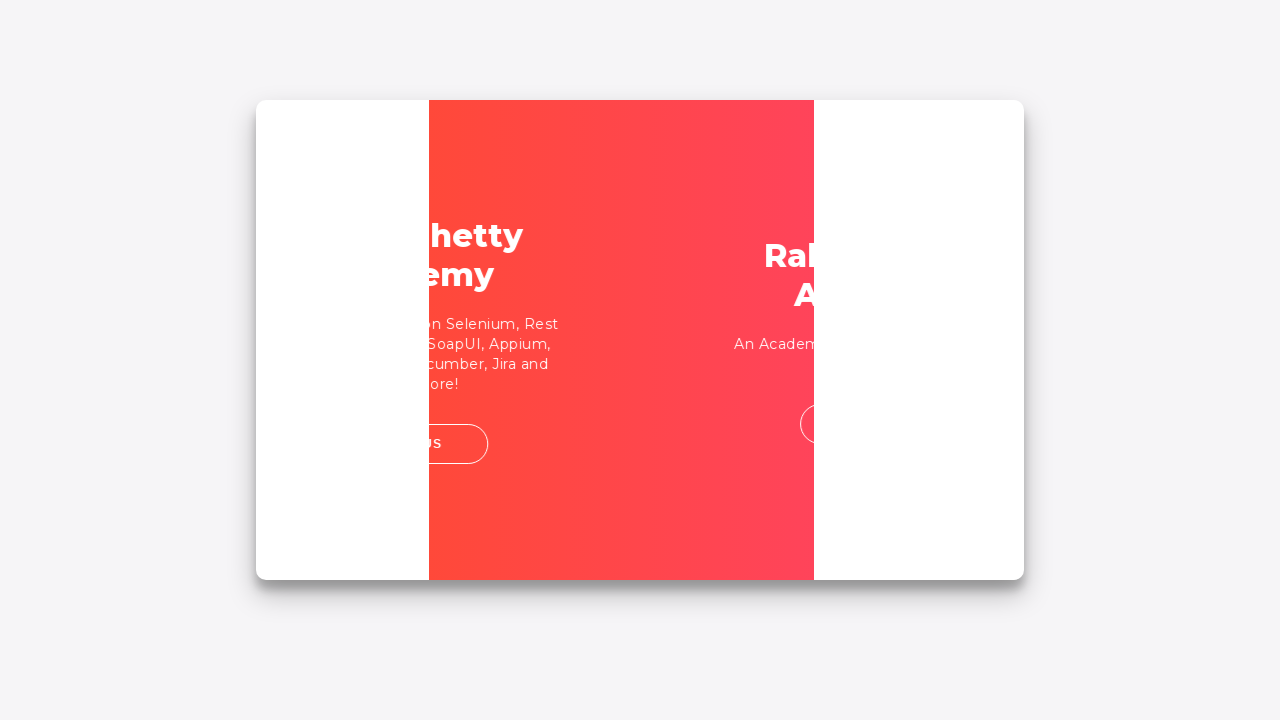

Filled email field with 'rohit@gmail.com' on input[placeholder='Email']
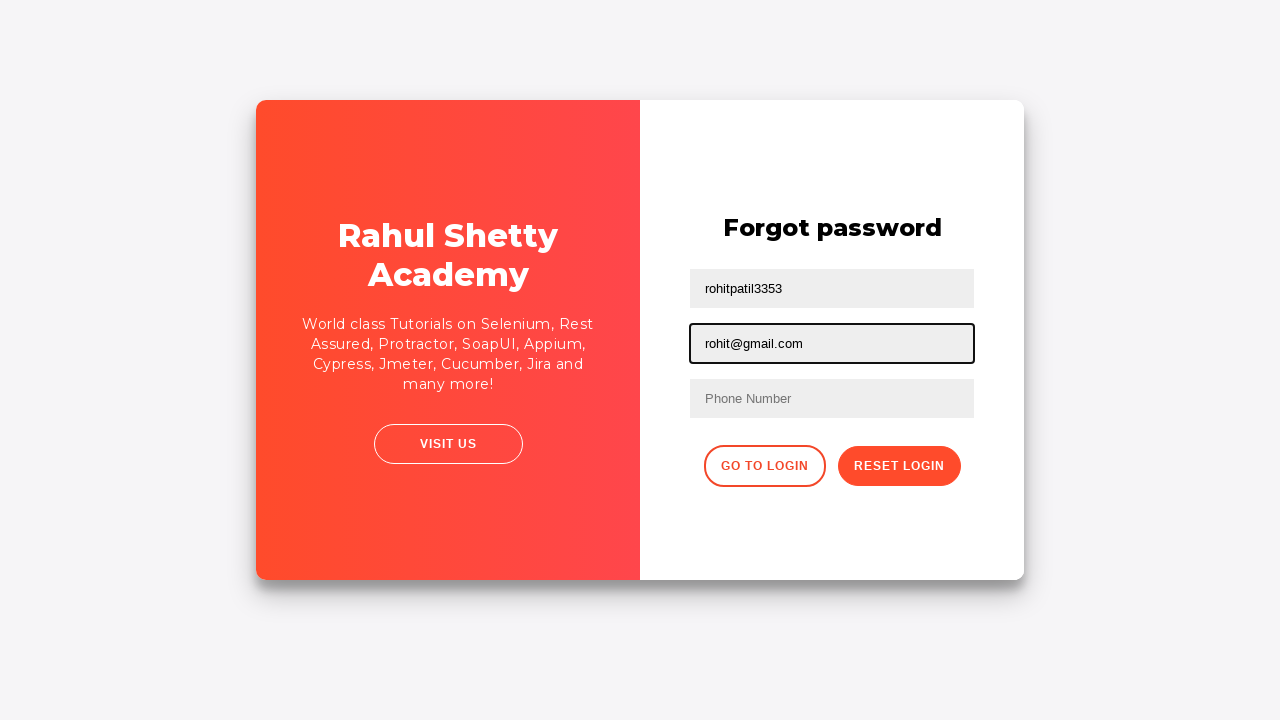

Cleared email field on input[placeholder='Email']
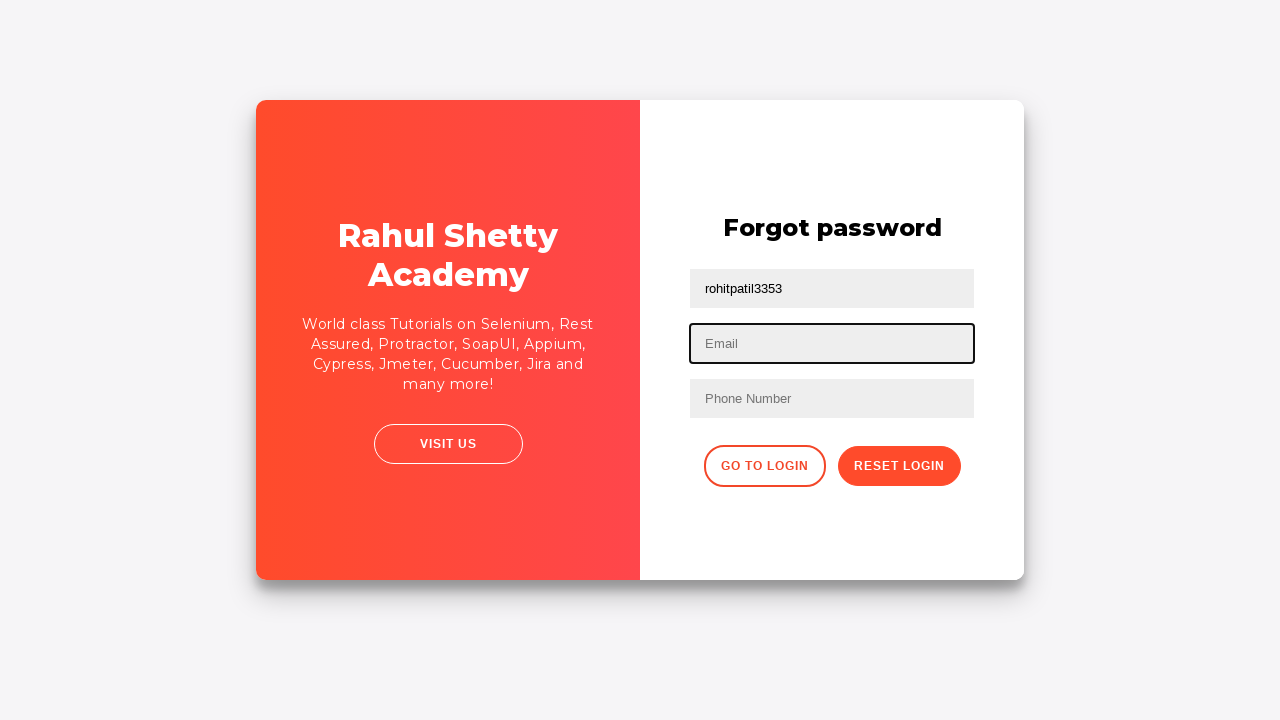

Filled email field with correct email 'rohit10080@gmail.com' on input[type='text']:nth-of-type(2)
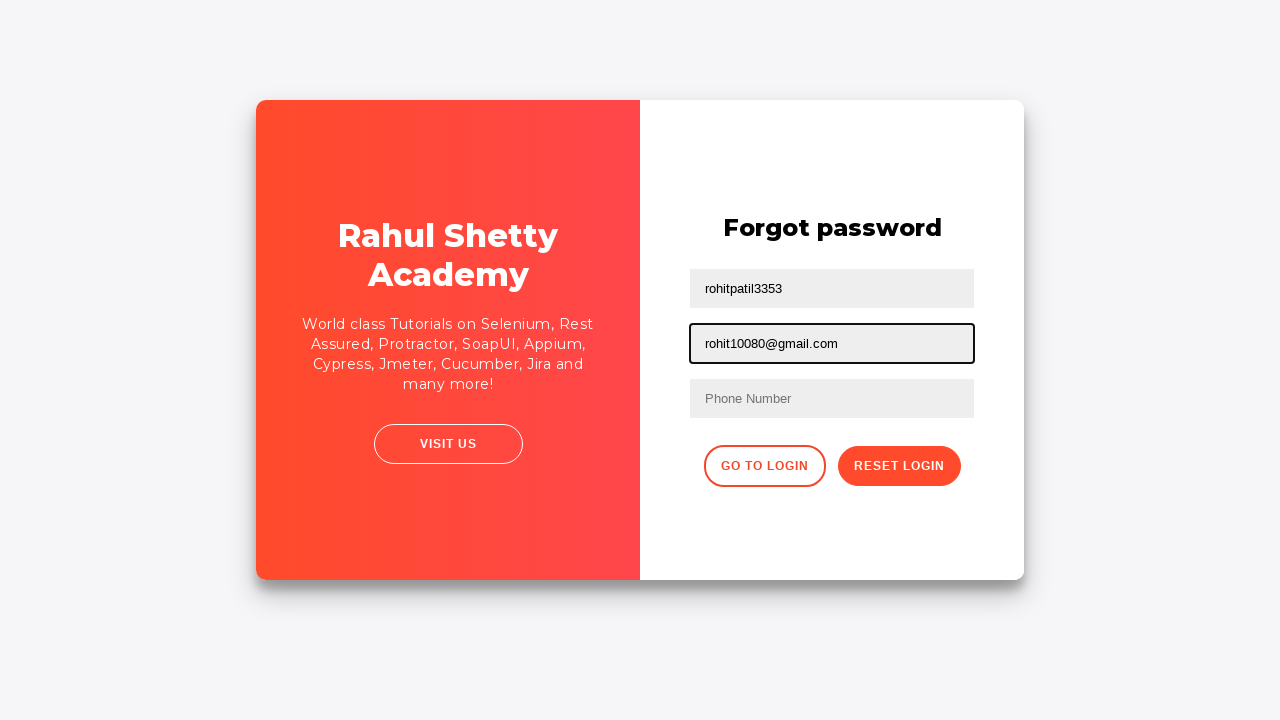

Filled phone number field with '123456789' on //form/input[3]
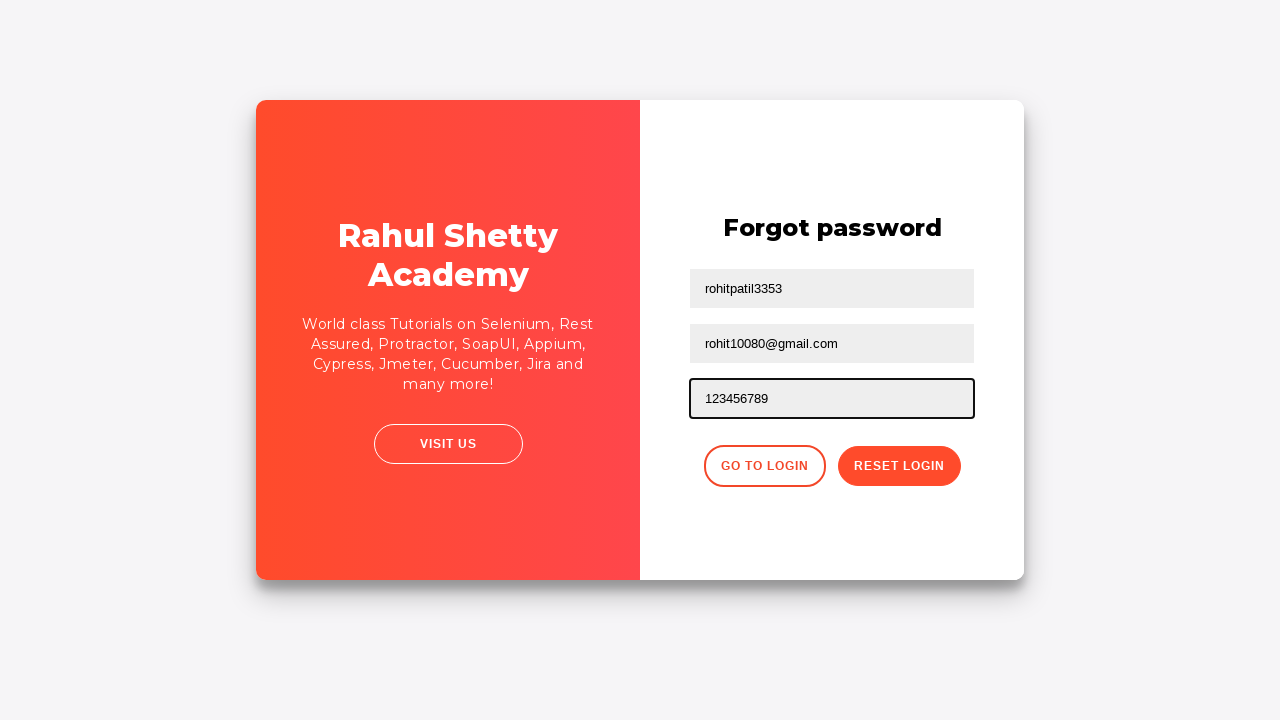

Clicked 'Reset Login' button to submit forgot password form at (899, 466) on button:has-text('Reset Login')
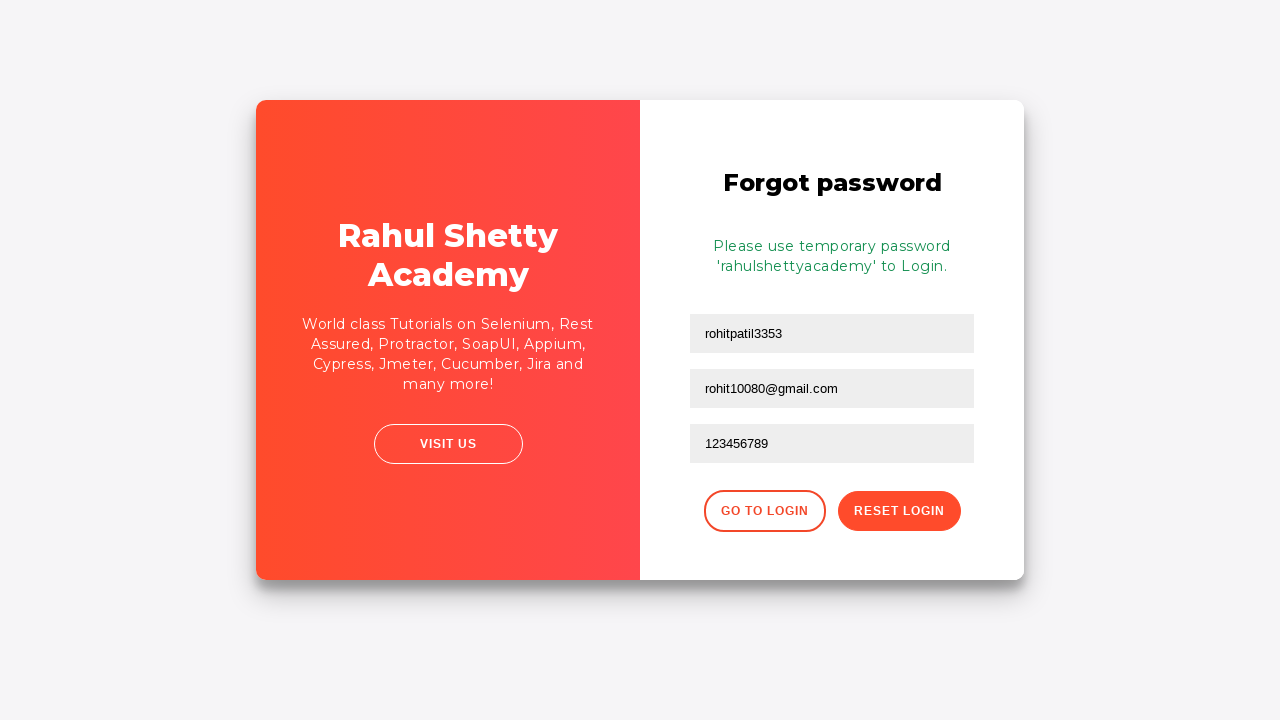

Clicked 'go to login' button after password reset at (764, 511) on .go-to-login-btn
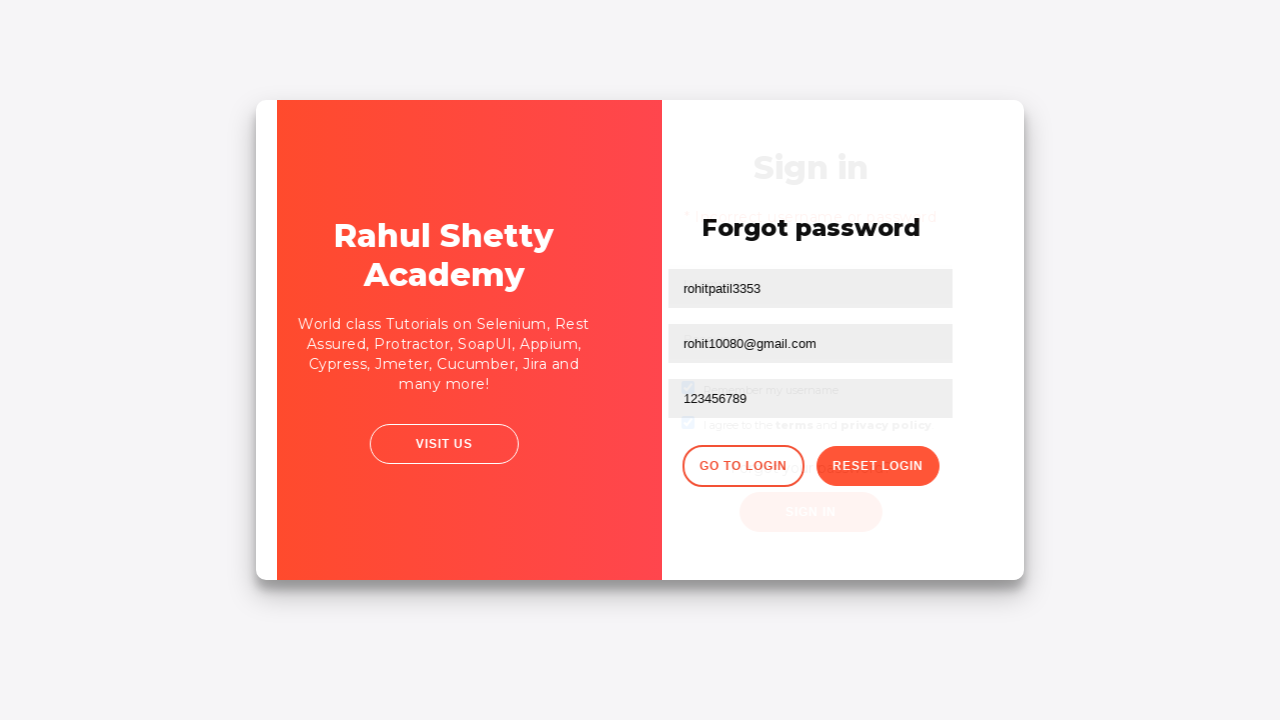

Filled username field with 'Rohit' for login on #inputUsername
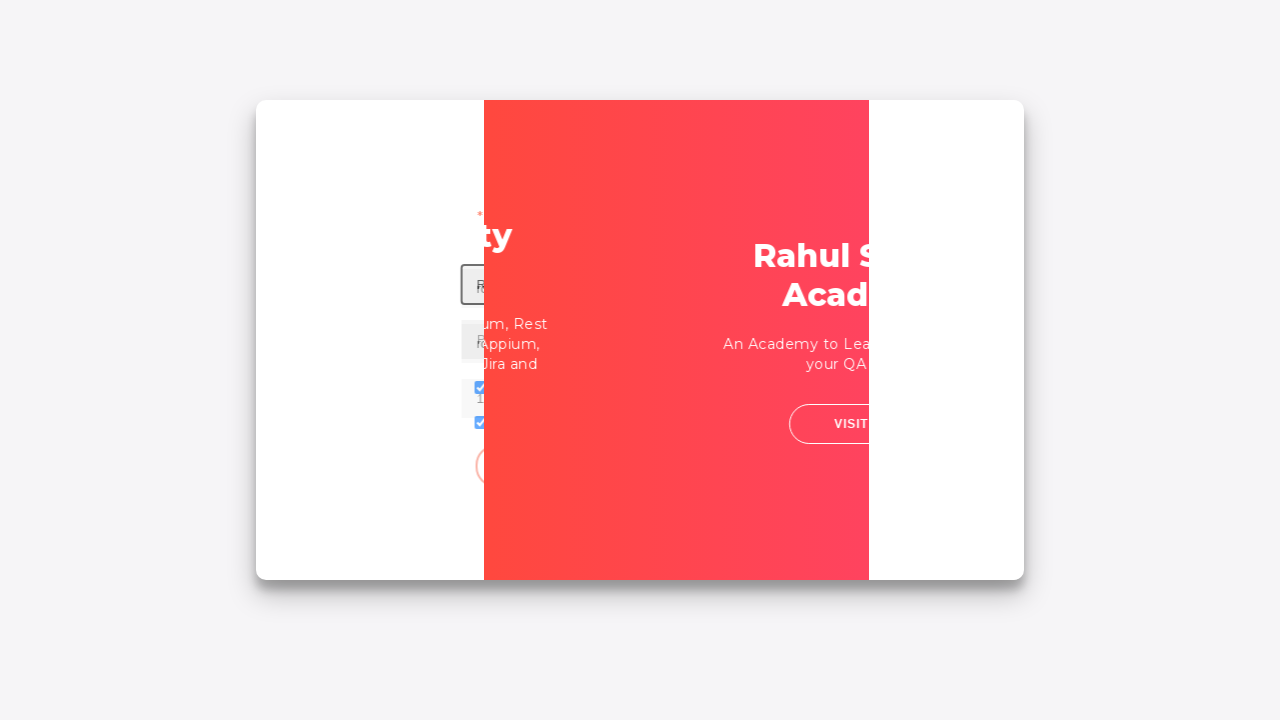

Filled password field with temporary password on input[type*='pass']
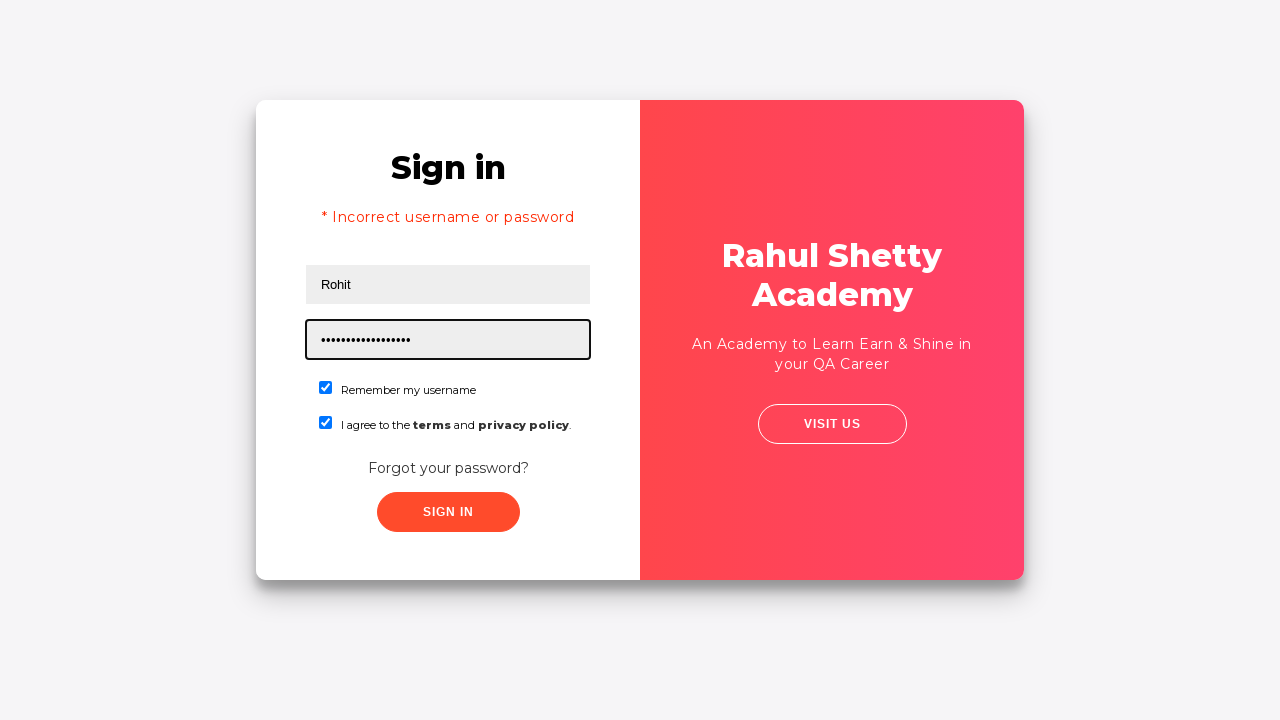

Clicked first checkbox at (326, 388) on #chkboxOne
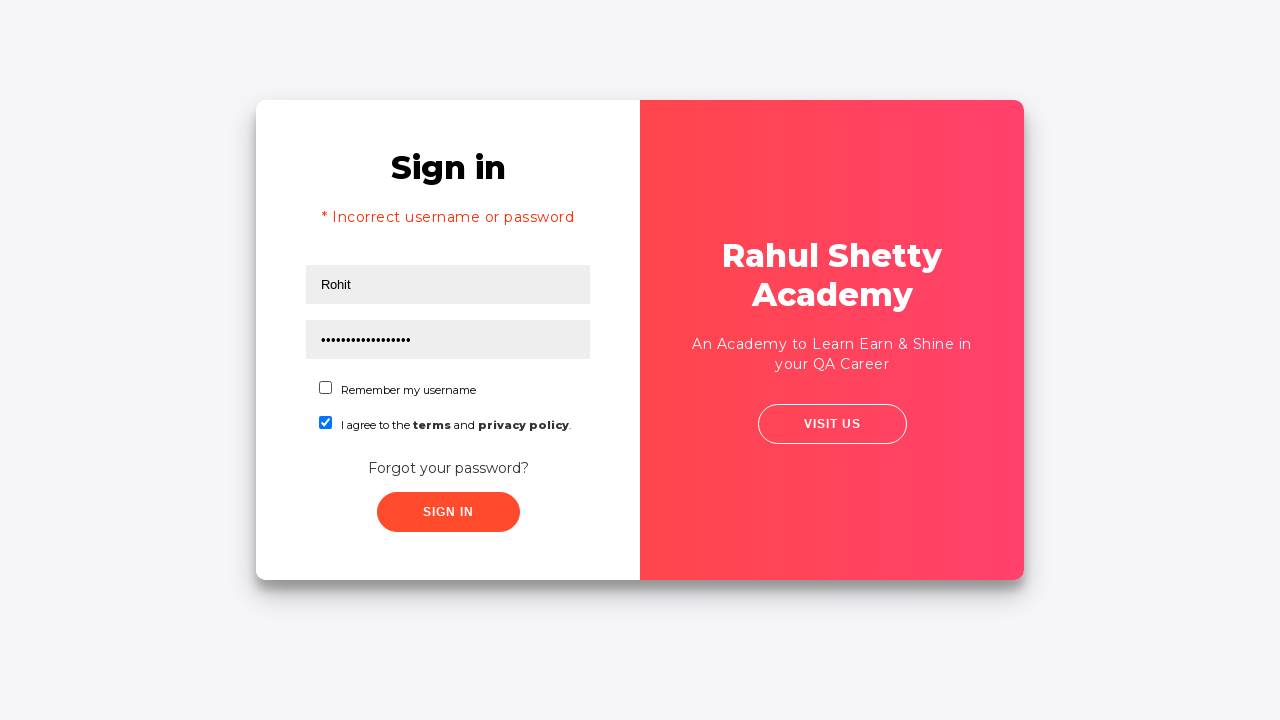

Clicked second checkbox at (326, 422) on #chkboxTwo
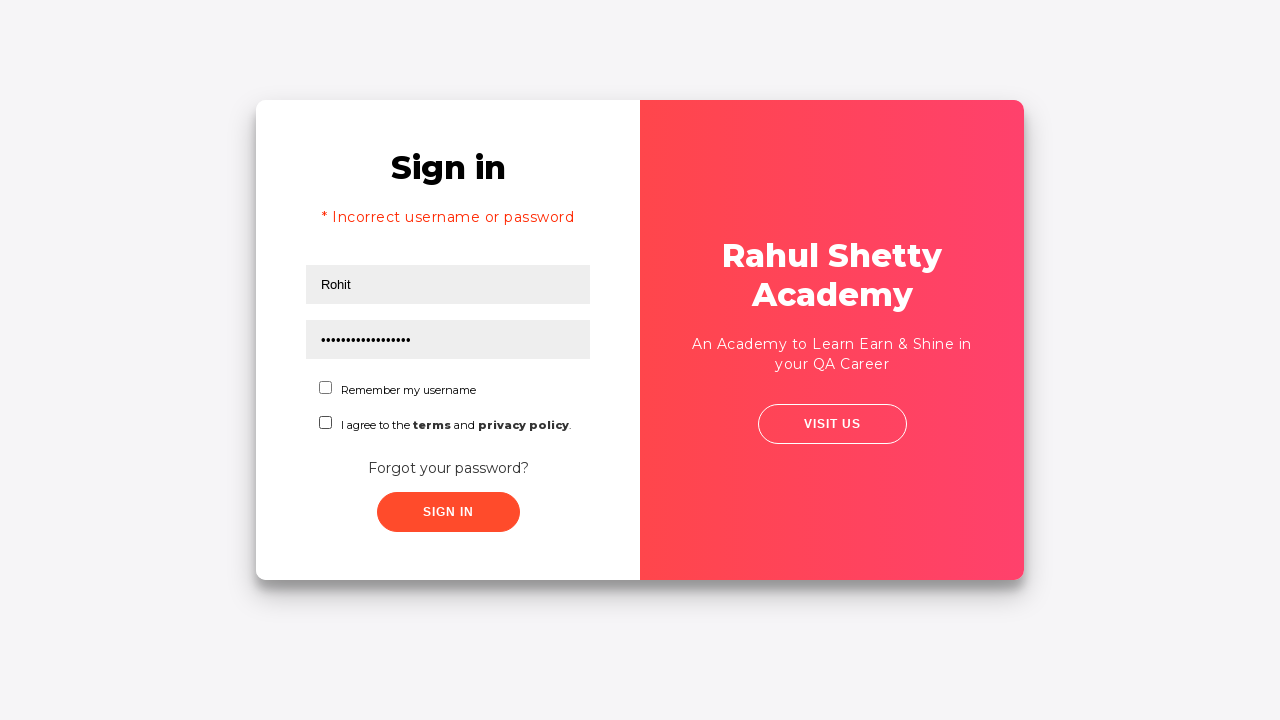

Clicked submit button with correct credentials at (448, 512) on button[type*='submit']
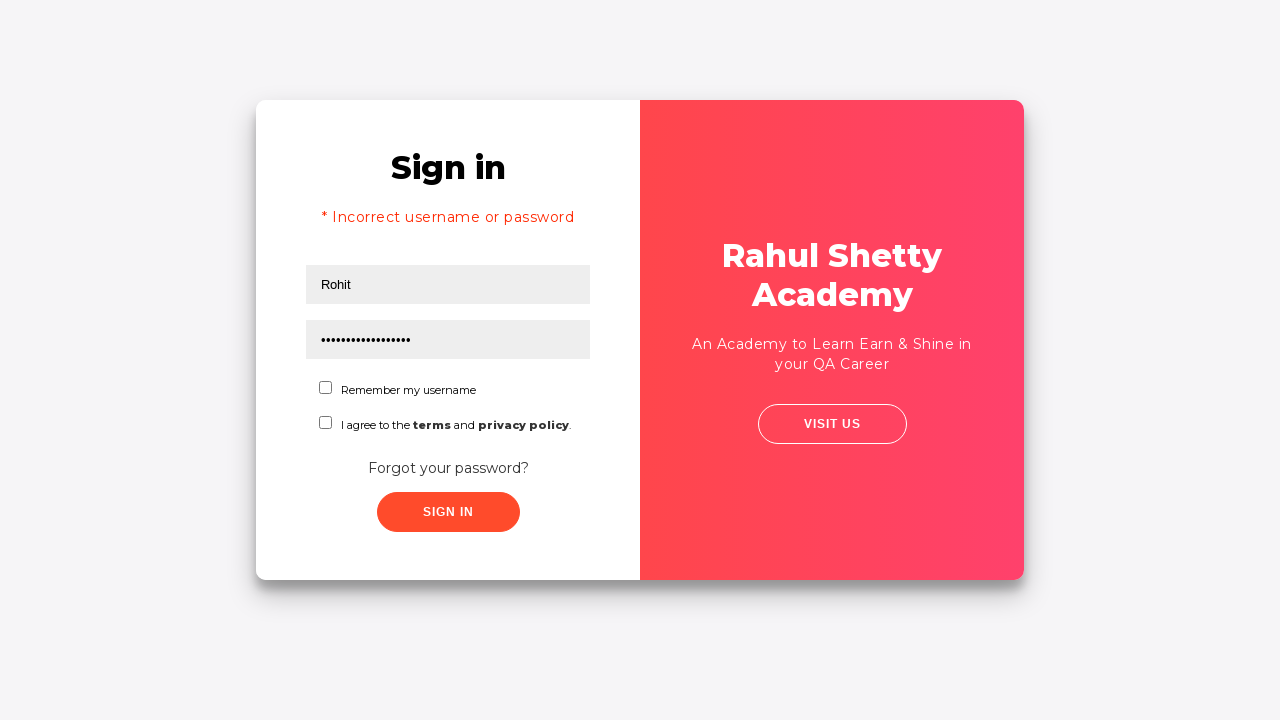

Waited 2000ms for login to complete
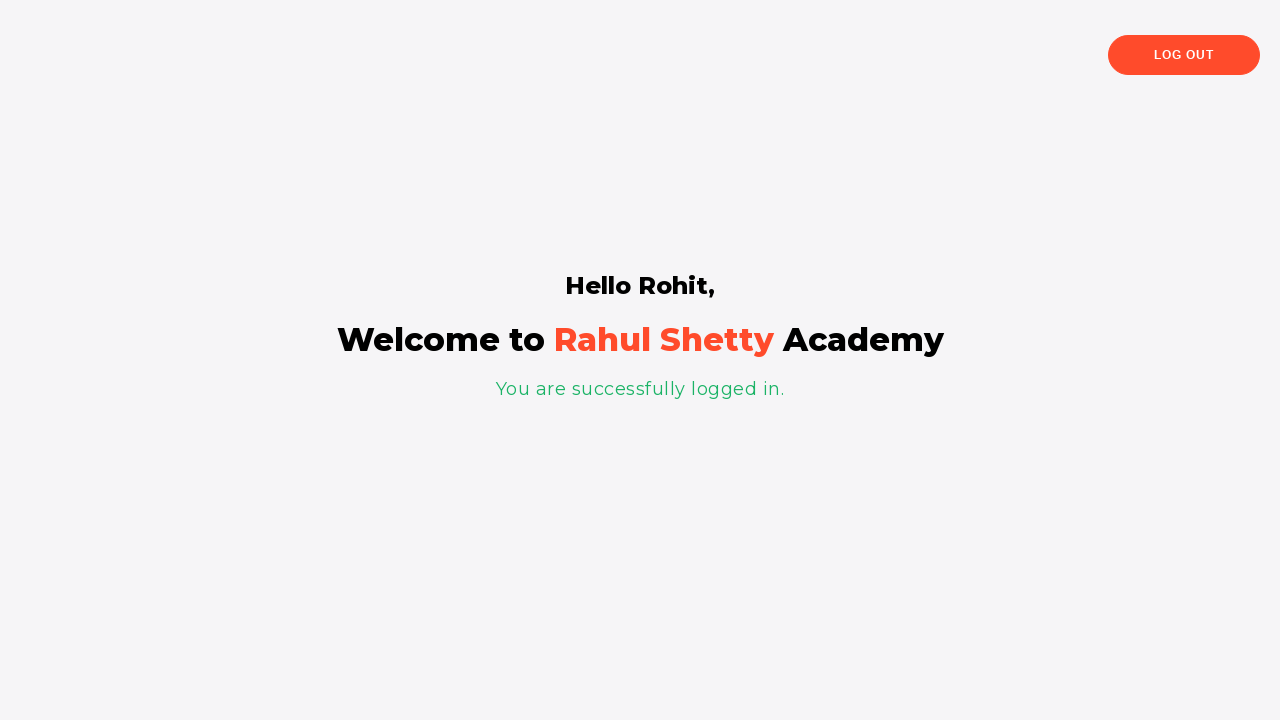

Login successful - dashboard loaded
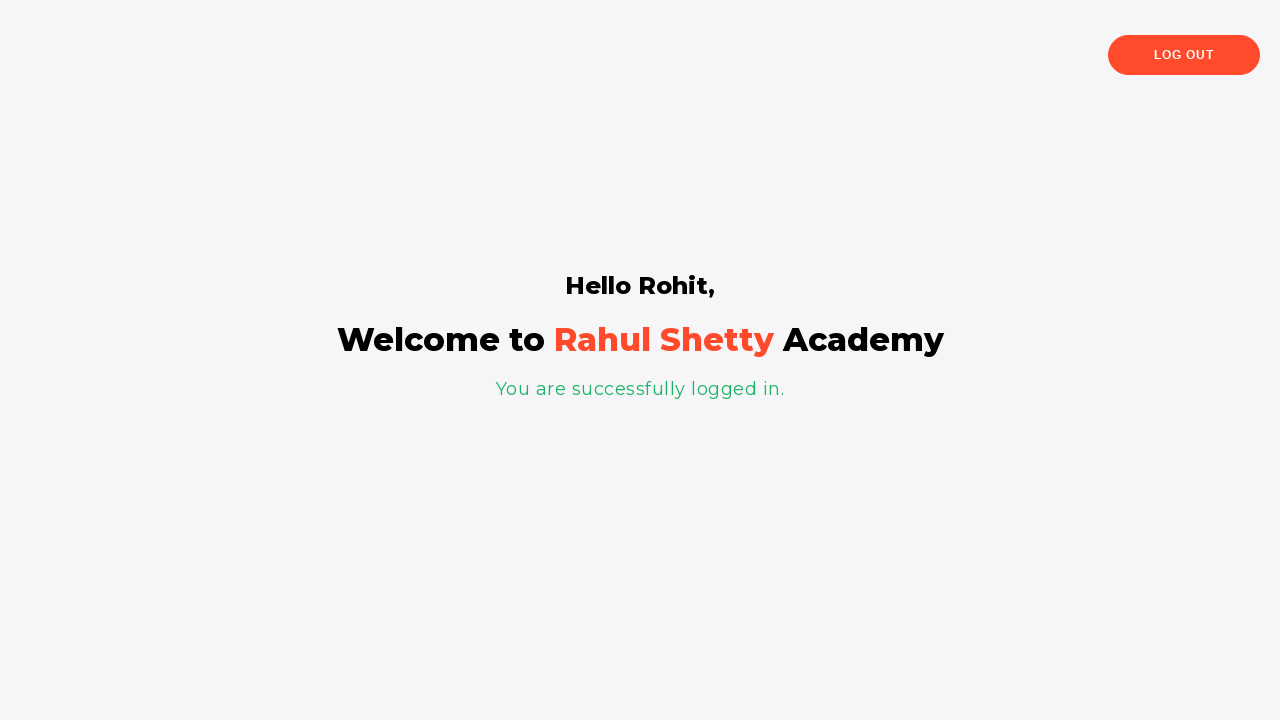

Clicked 'Log Out' button at (1184, 55) on button:has-text('Log Out')
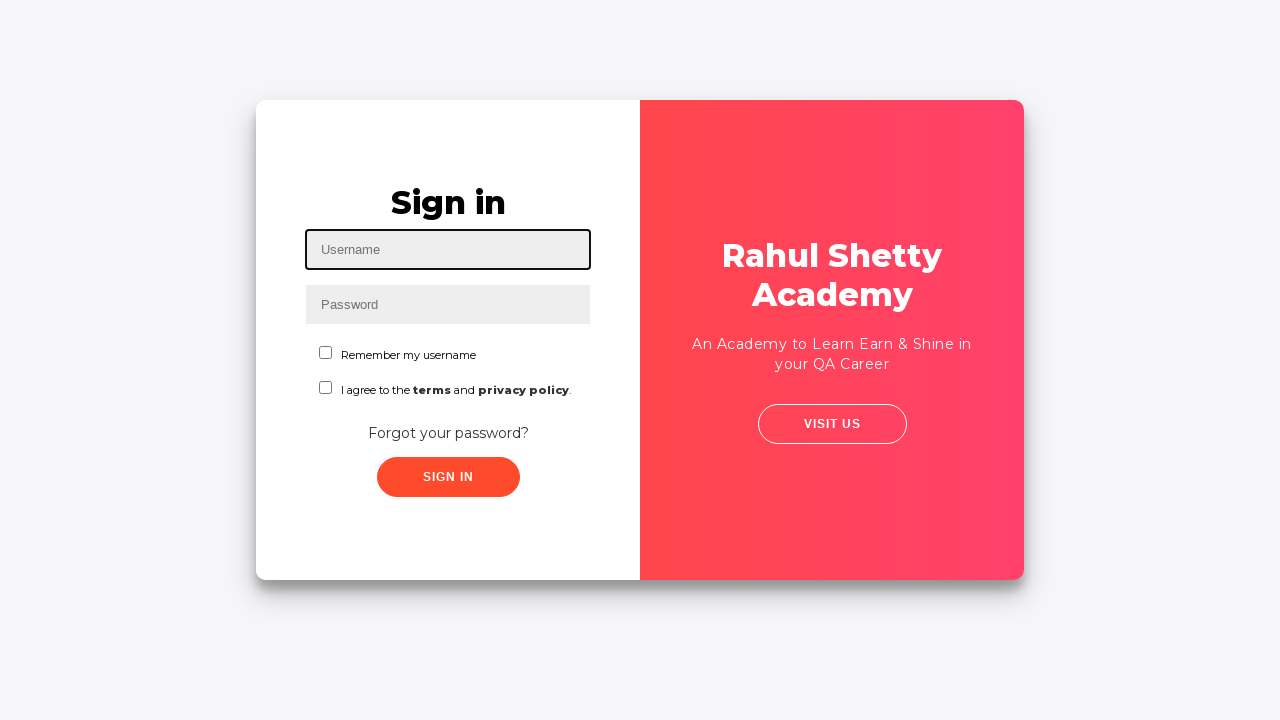

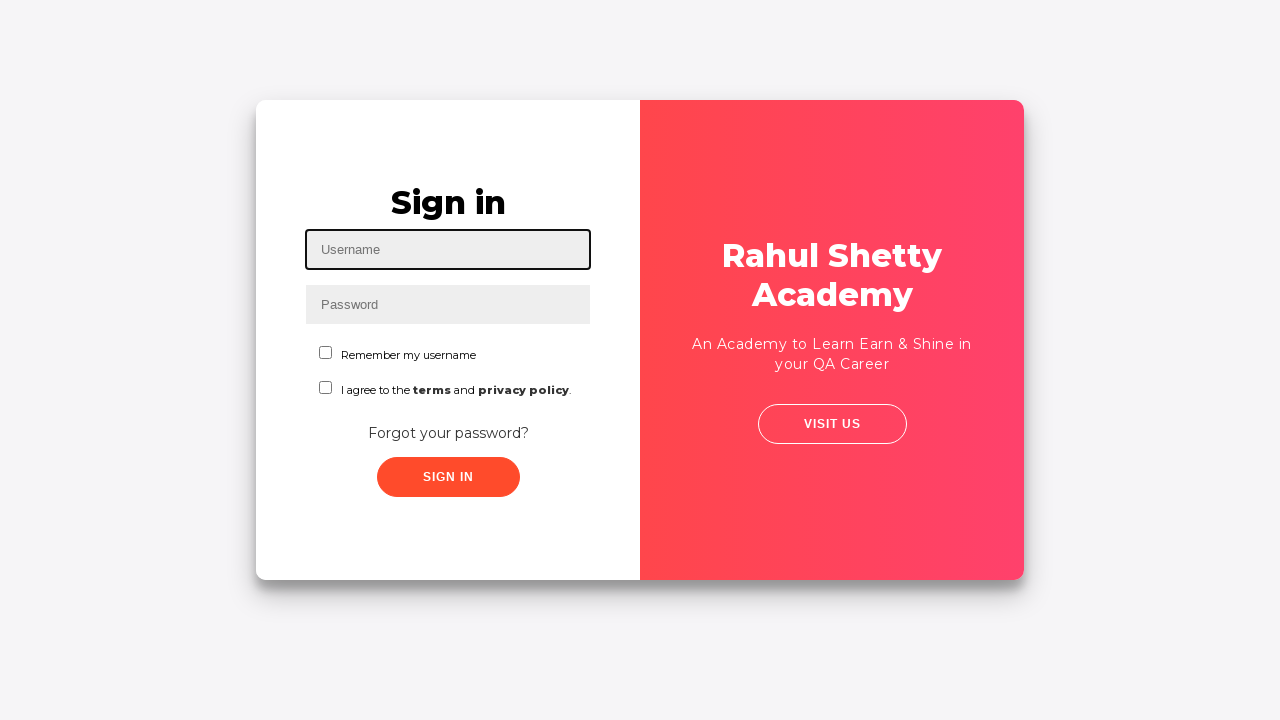